Tests that clicking Clear completed removes completed items from the list

Starting URL: https://demo.playwright.dev/todomvc

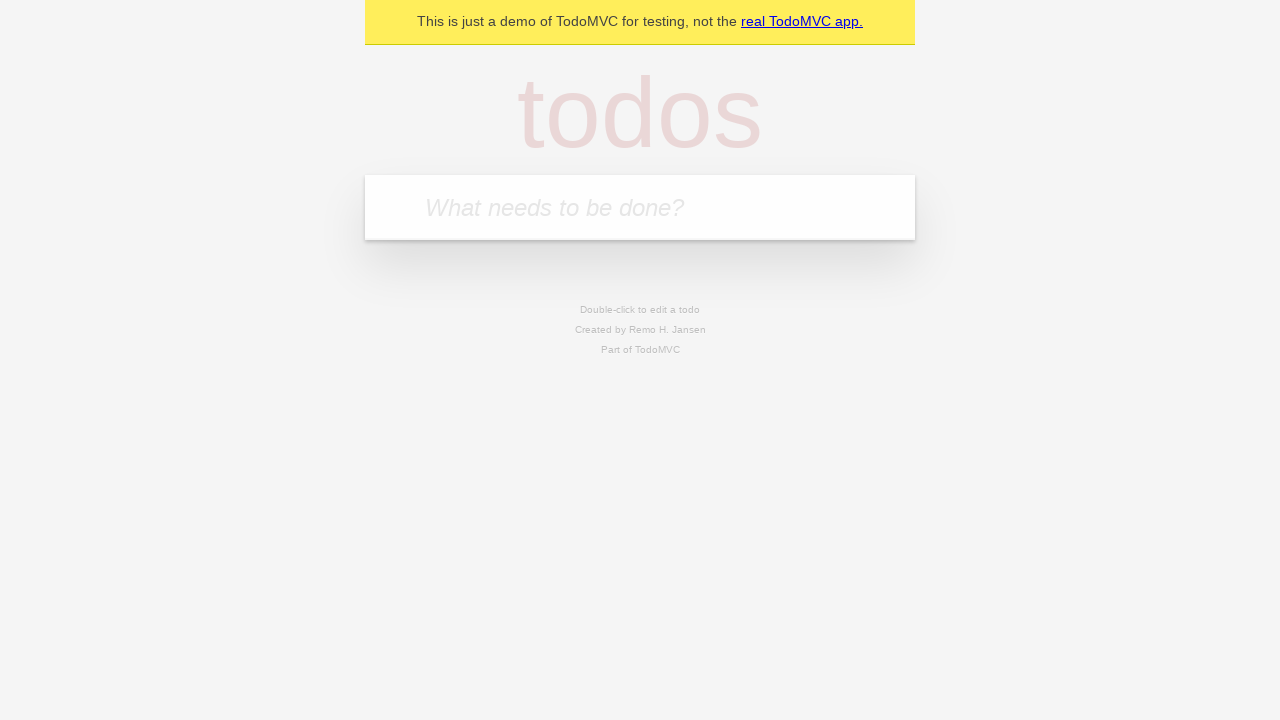

Filled todo input with 'buy some cheese' on internal:attr=[placeholder="What needs to be done?"i]
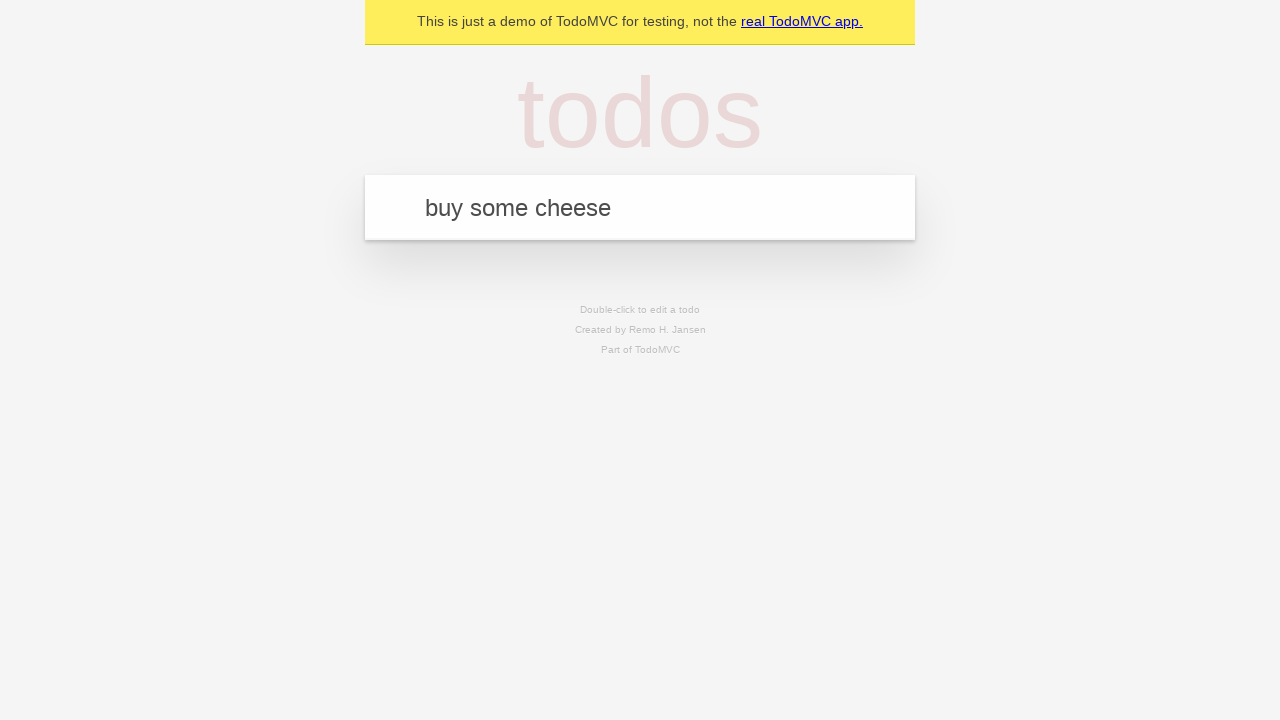

Pressed Enter to add todo 'buy some cheese' on internal:attr=[placeholder="What needs to be done?"i]
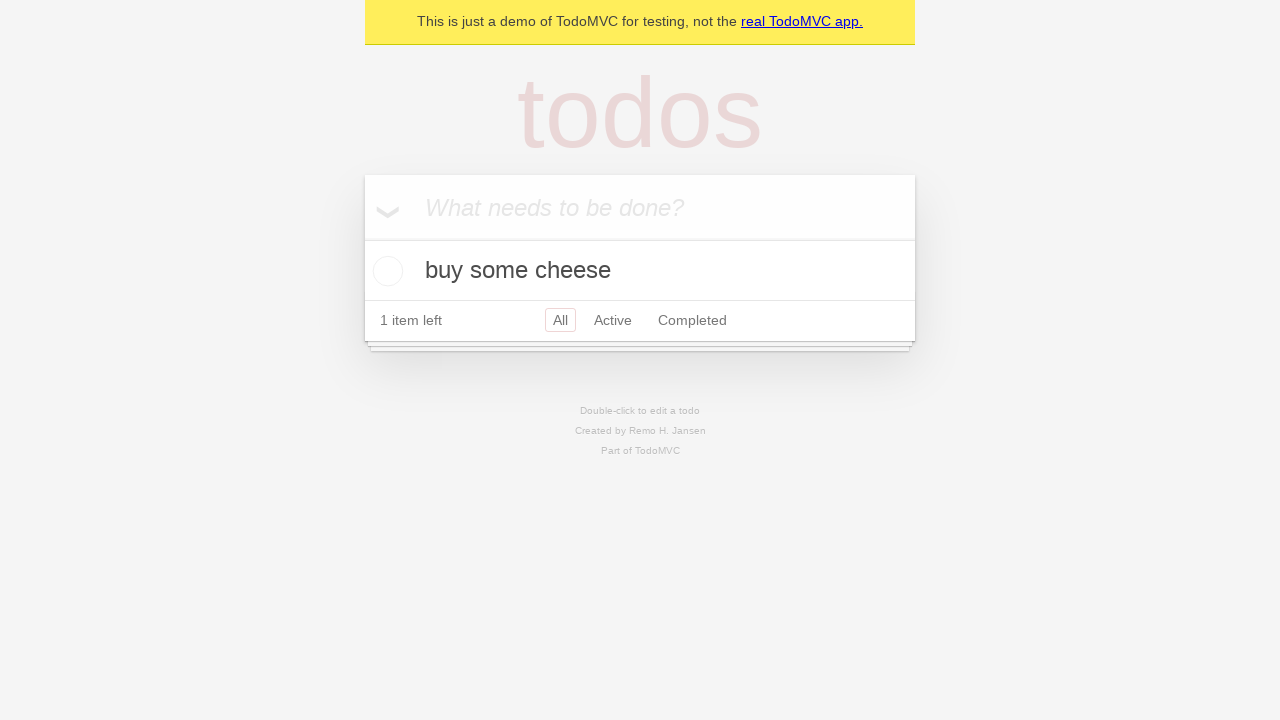

Filled todo input with 'feed the cat' on internal:attr=[placeholder="What needs to be done?"i]
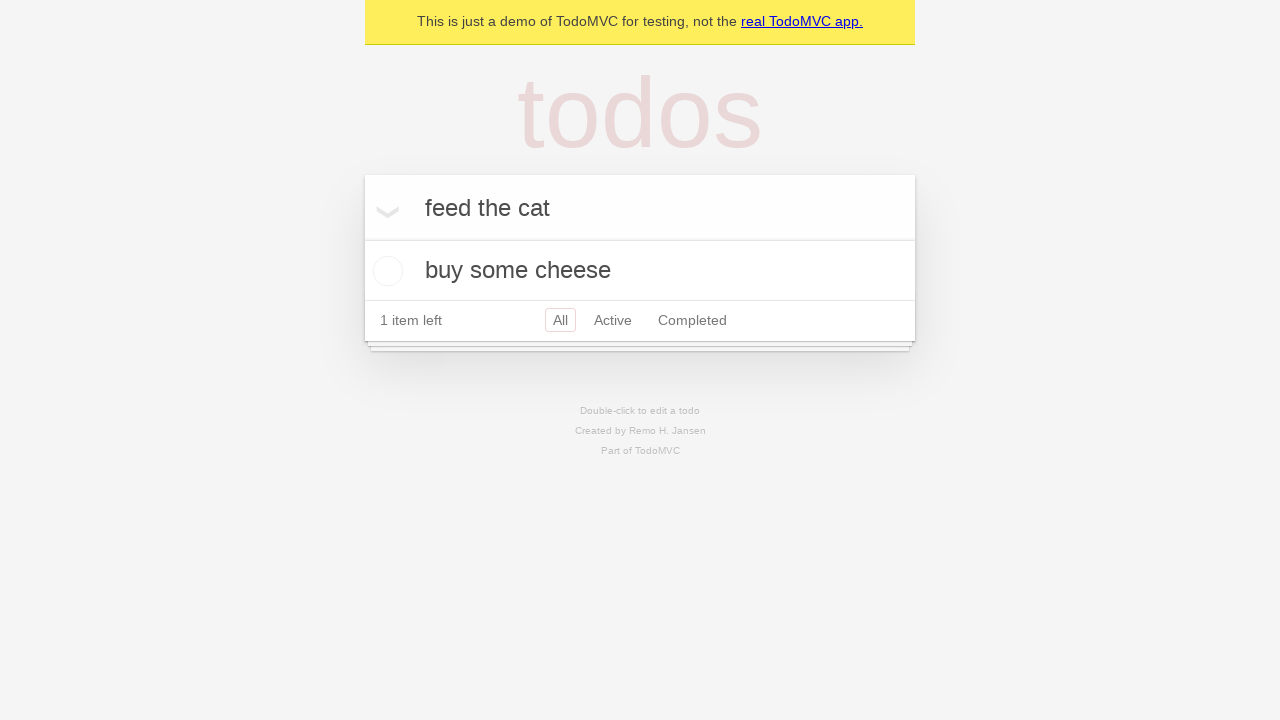

Pressed Enter to add todo 'feed the cat' on internal:attr=[placeholder="What needs to be done?"i]
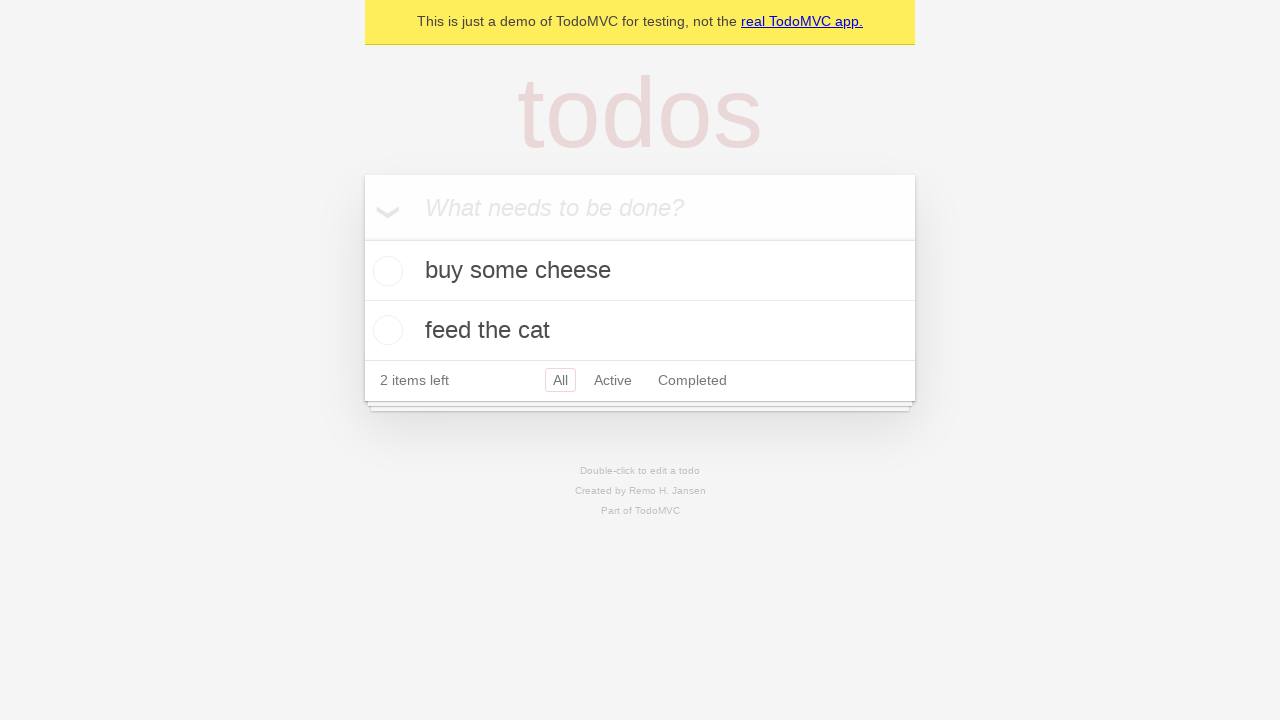

Filled todo input with 'book a doctors appointment' on internal:attr=[placeholder="What needs to be done?"i]
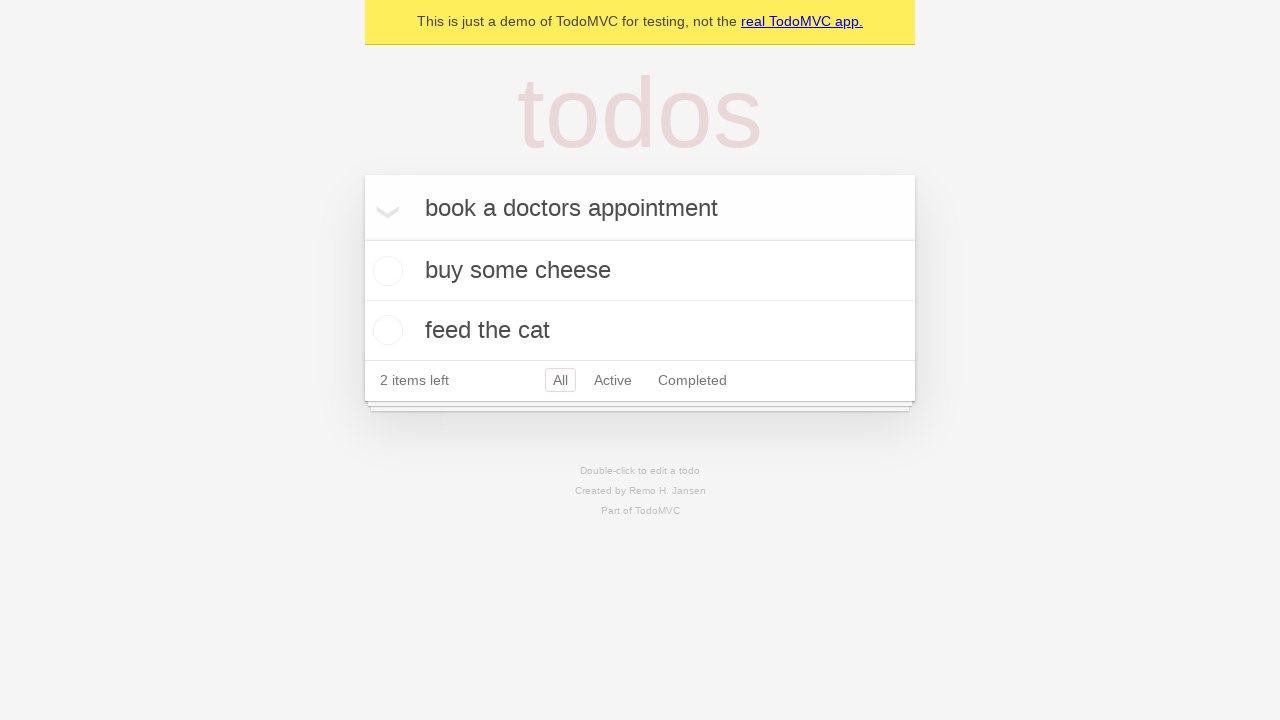

Pressed Enter to add todo 'book a doctors appointment' on internal:attr=[placeholder="What needs to be done?"i]
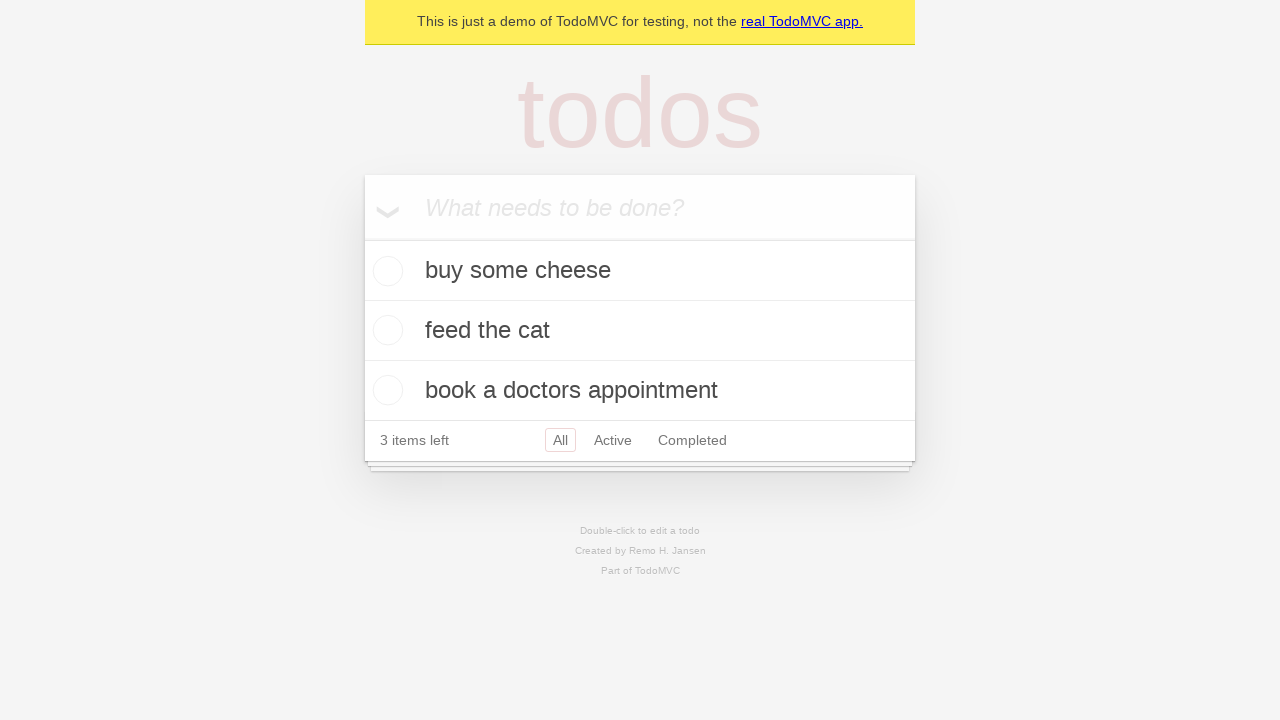

Located all todo items on the page
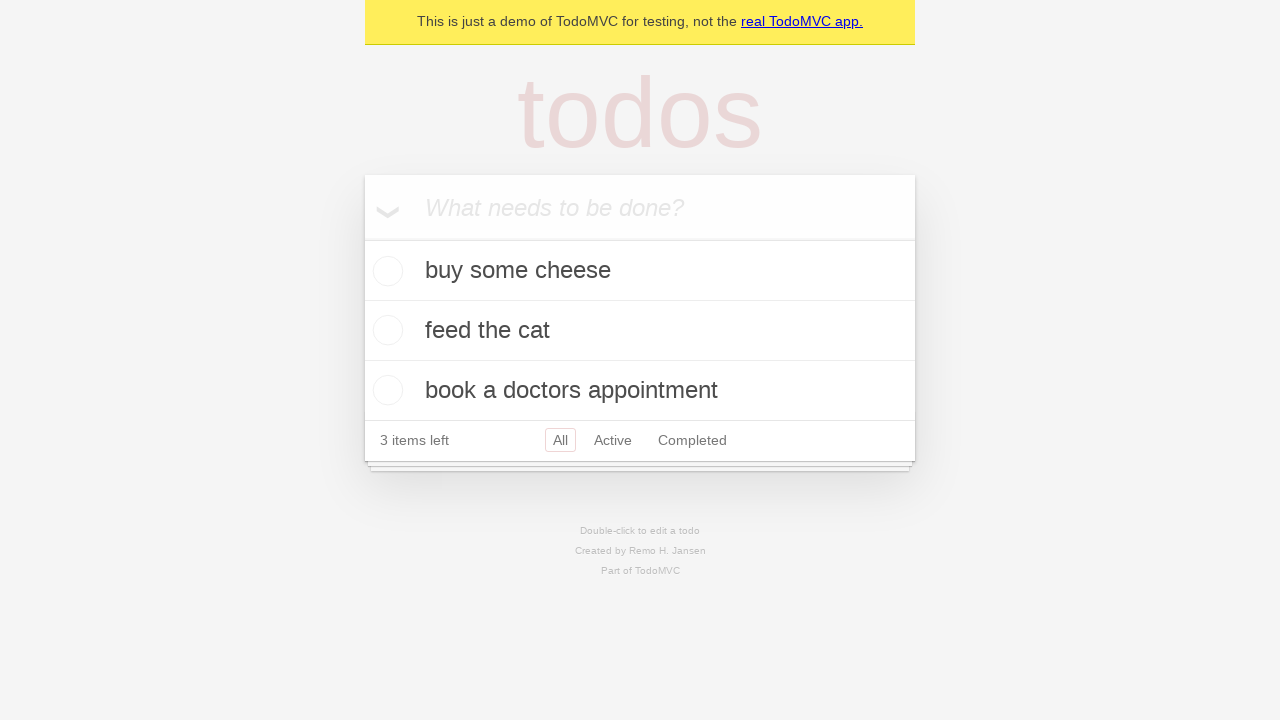

Checked the second todo item checkbox at (385, 330) on internal:testid=[data-testid="todo-item"s] >> nth=1 >> internal:role=checkbox
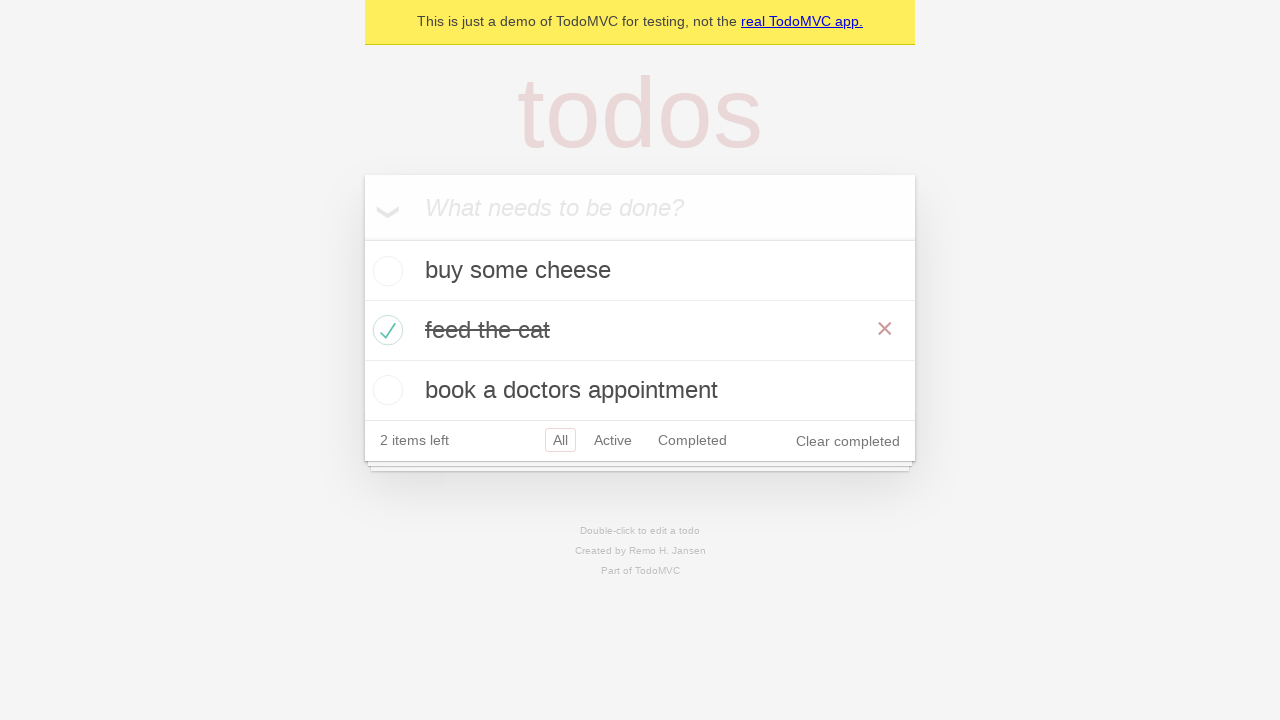

Clicked 'Clear completed' button at (848, 441) on internal:role=button[name="Clear completed"i]
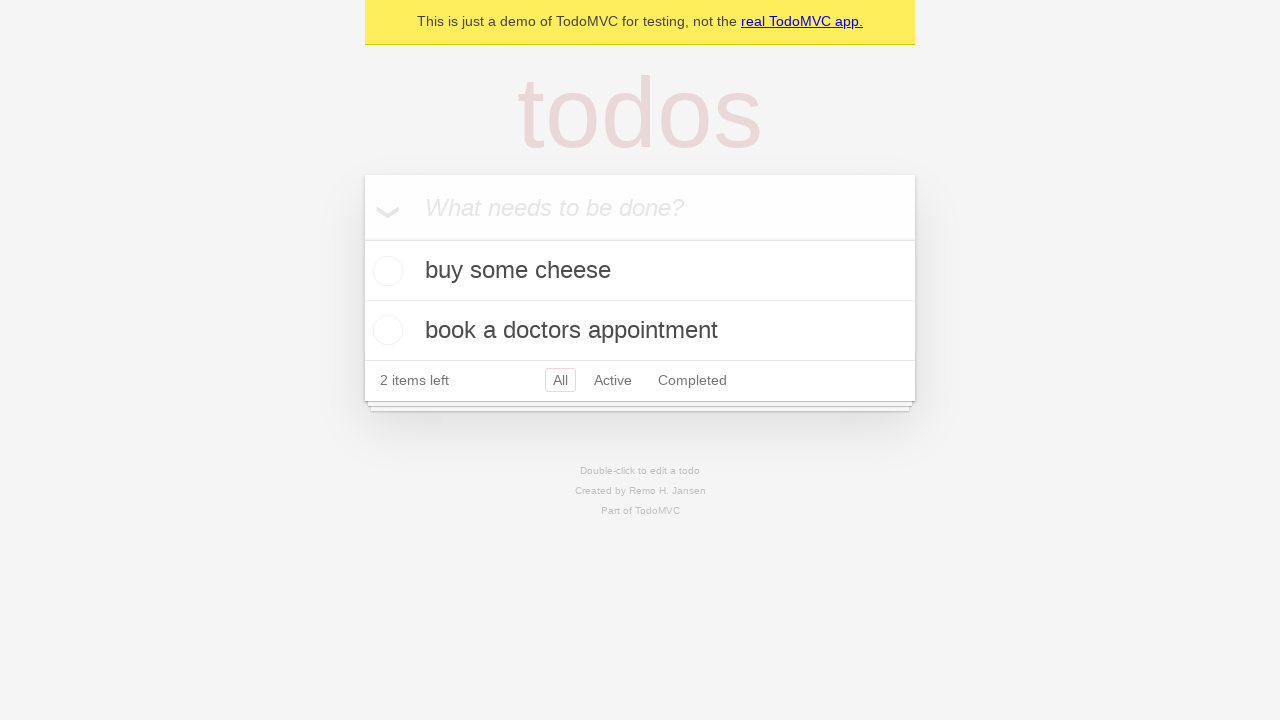

Verified completed item was removed, 2 items remaining
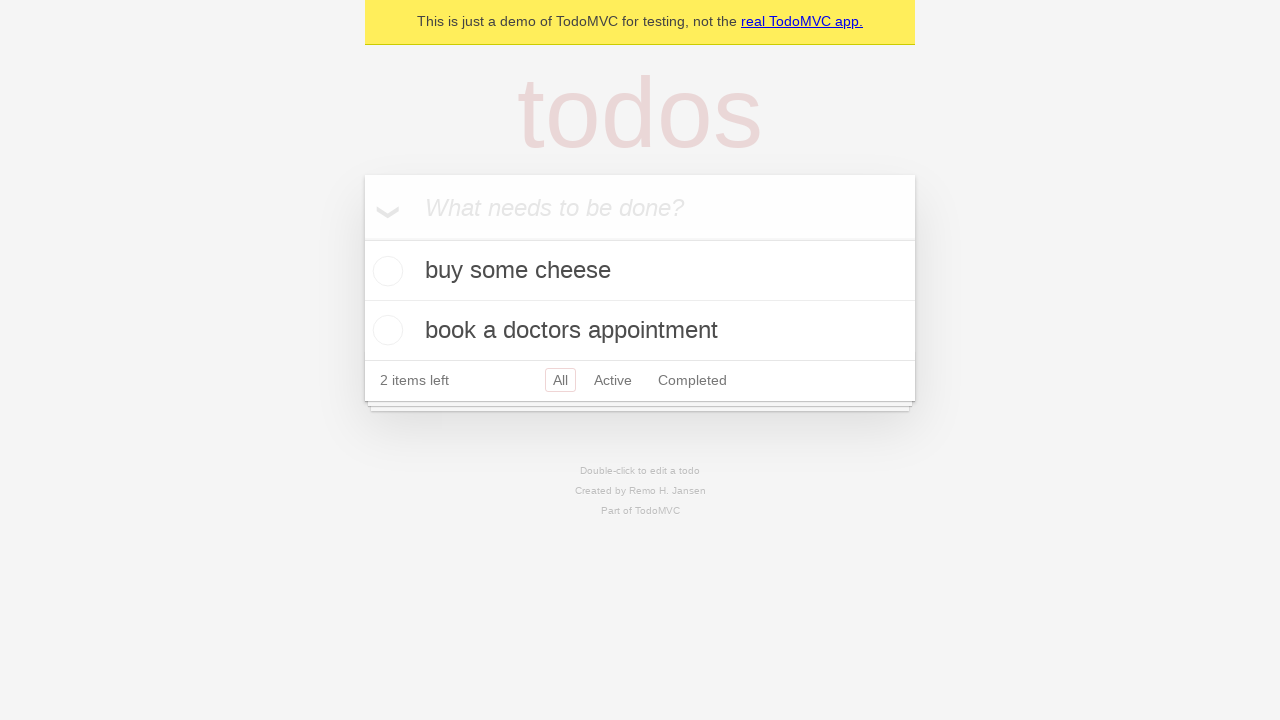

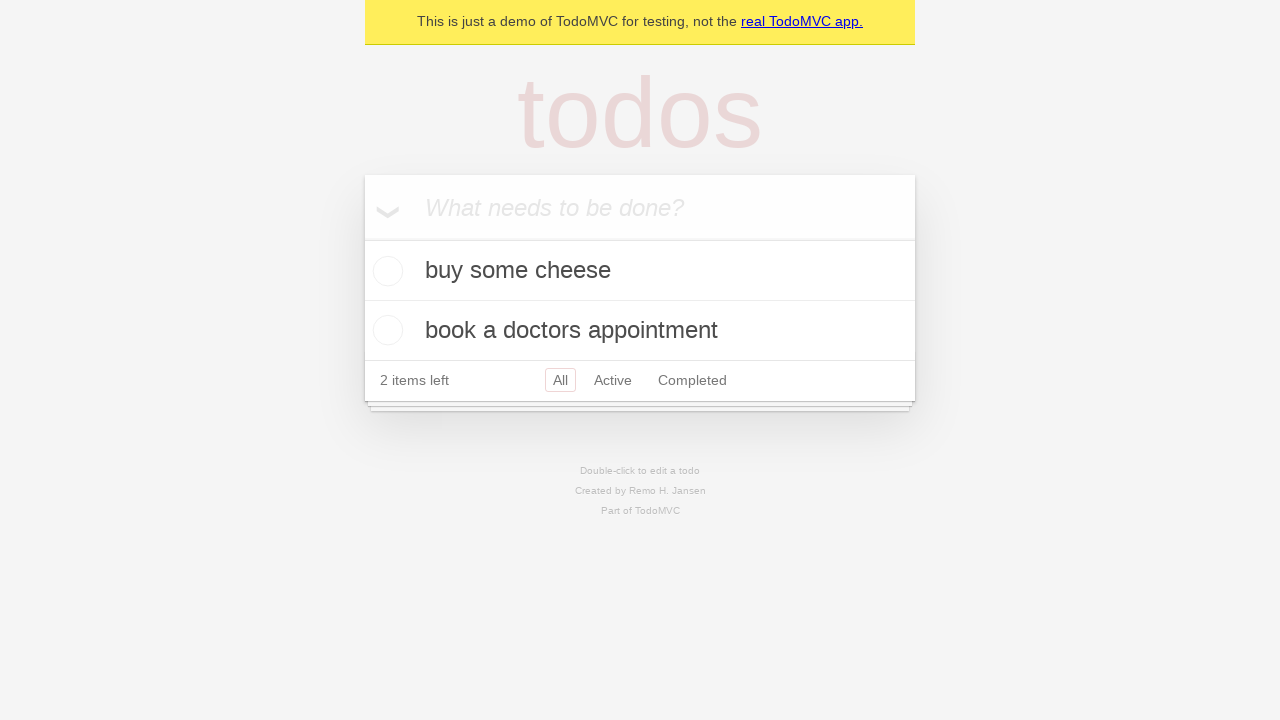